Tests browser window handling by clicking a link that opens a new child window, then iterating through window handles to find and close the child window based on its title.

Starting URL: https://opensource-demo.orangehrmlive.com/

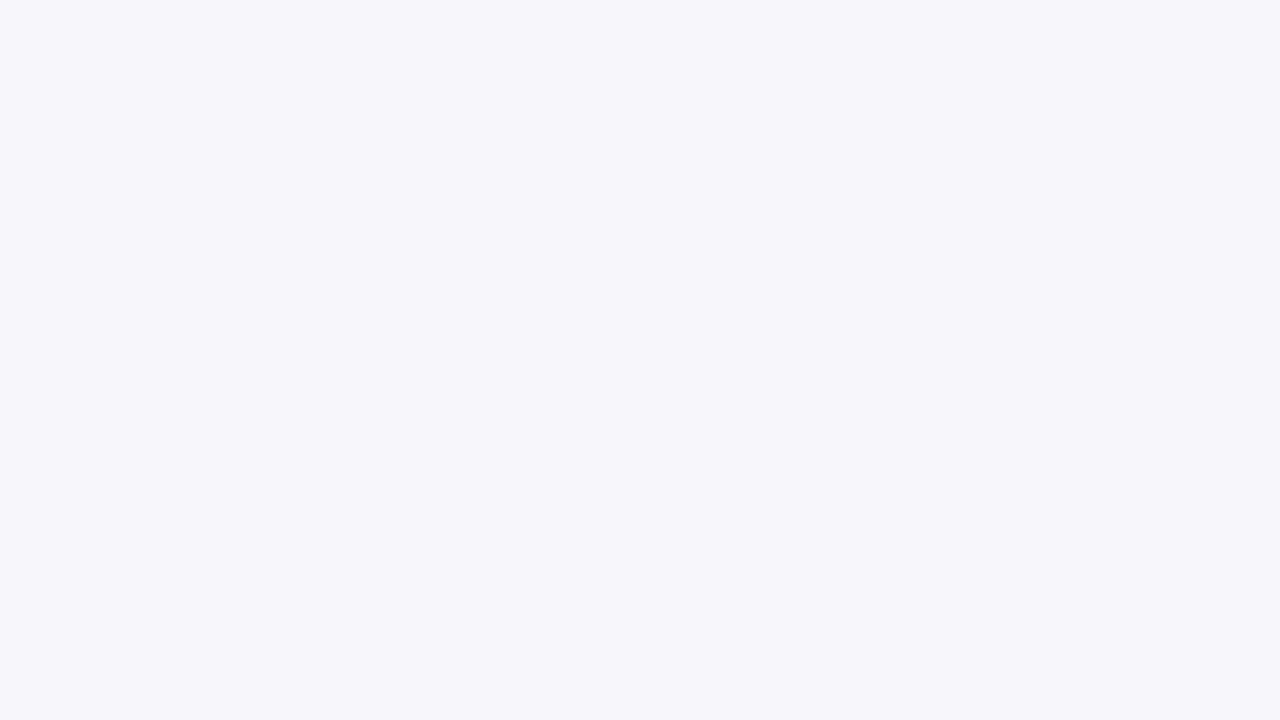

Clicked on OrangeHRM, Inc link to open new window at (497, 644) on xpath=//a[text()='OrangeHRM, Inc']
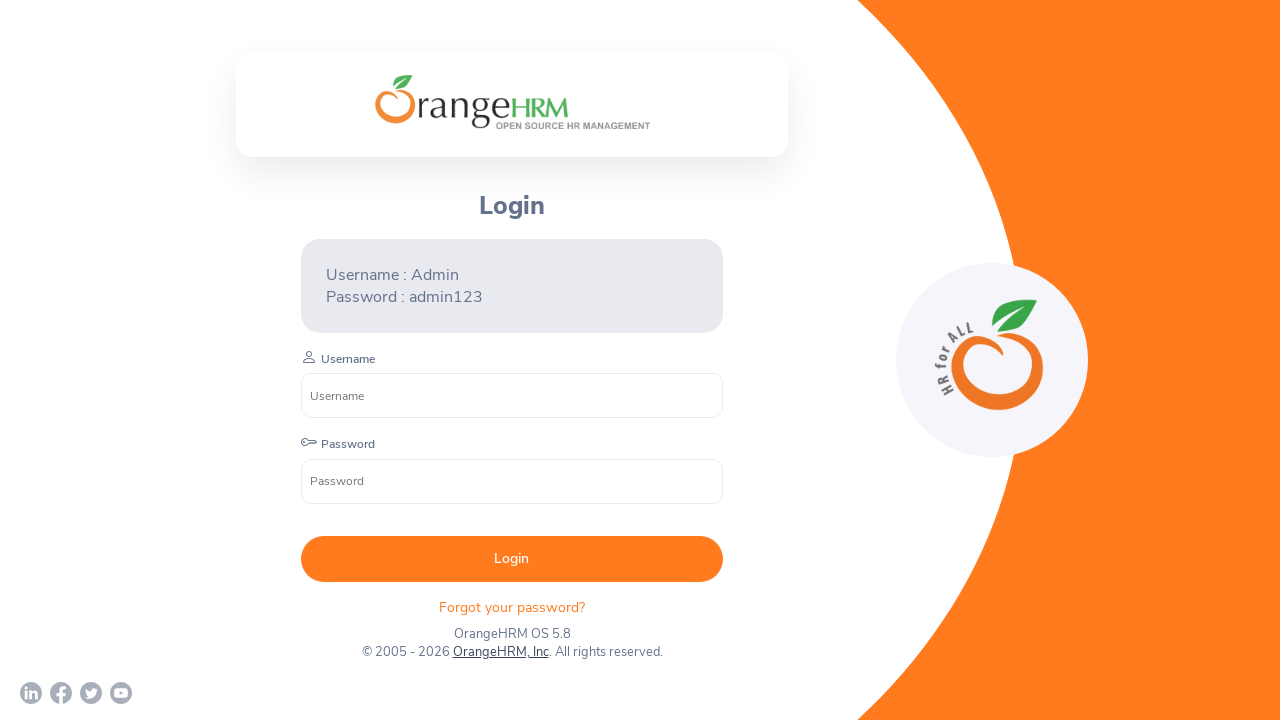

Waited 2 seconds for new window to open
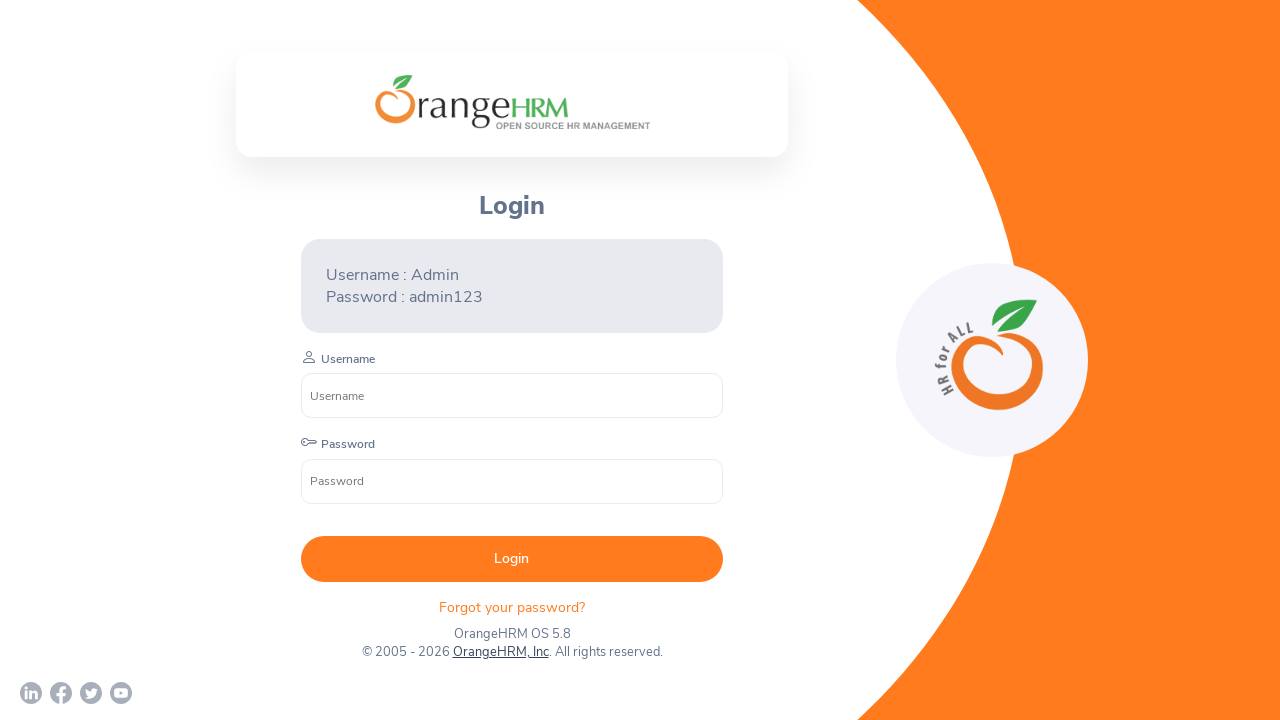

Retrieved all browser pages from context
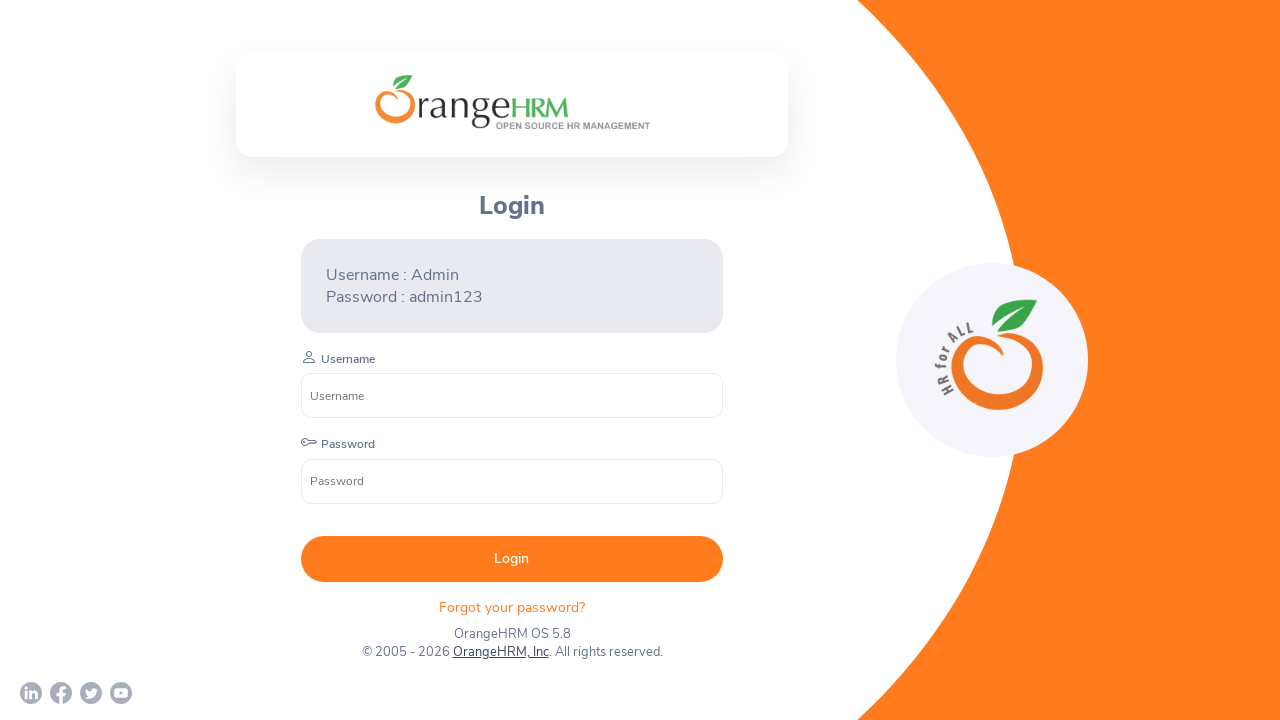

Retrieved page title: OrangeHRM
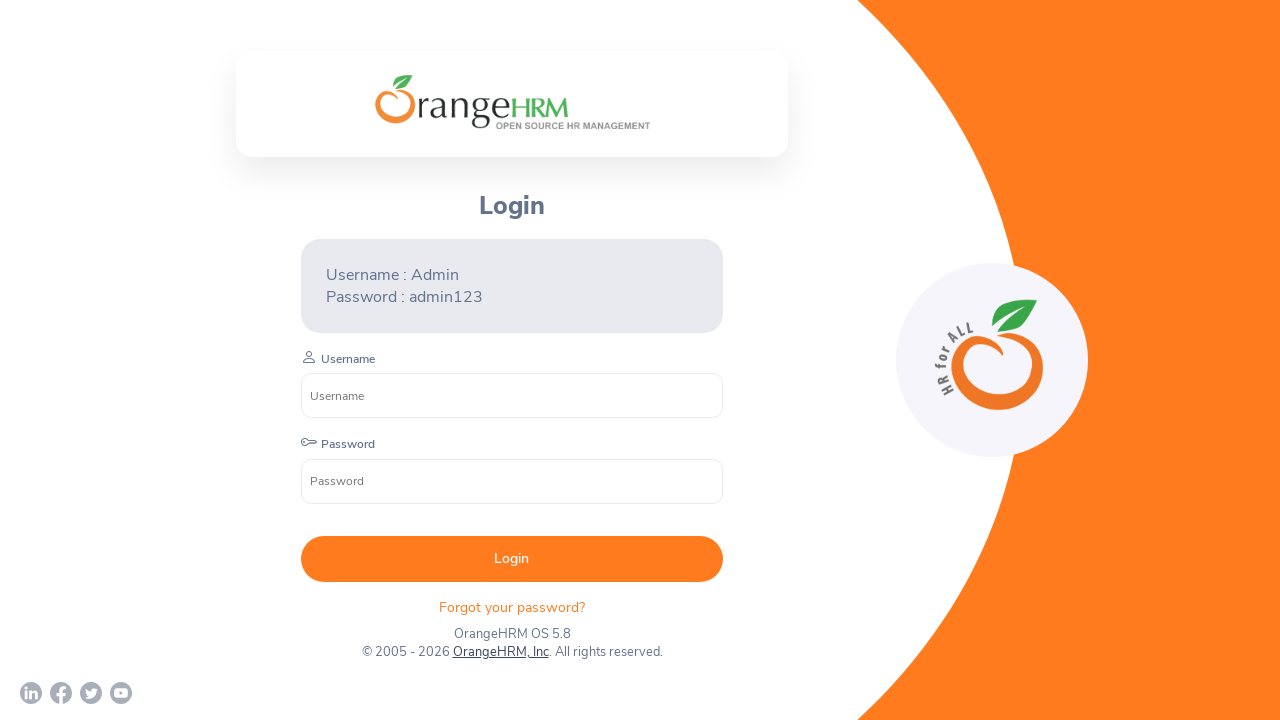

Retrieved page title: Human Resources Management Software | HRMS | OrangeHRM
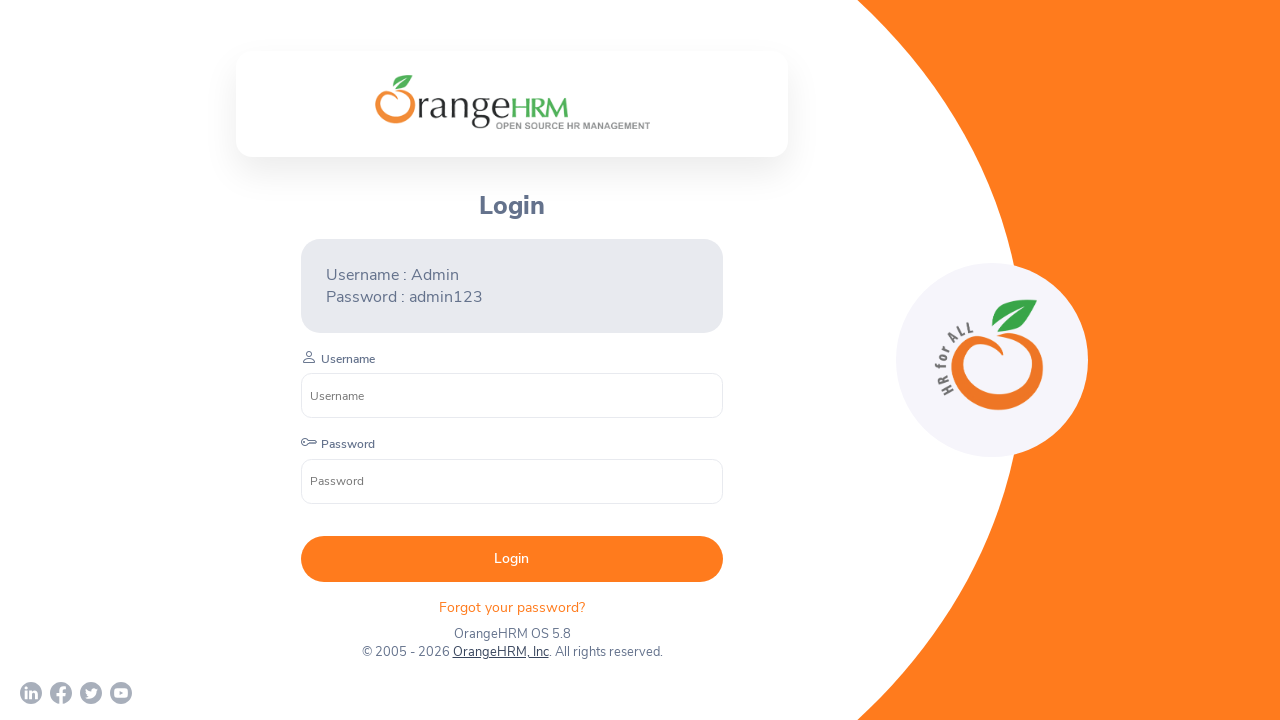

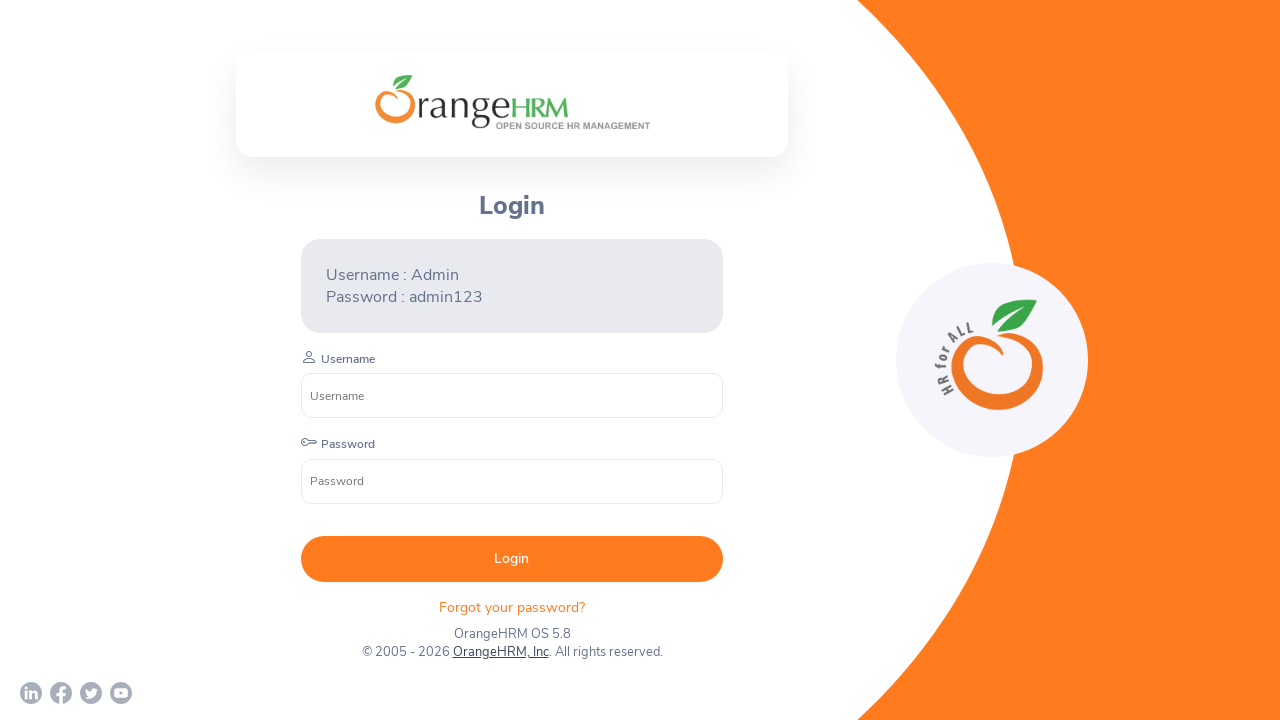